Tests if the correct equilateral triangle image is displayed when entering equilateral triangle values

Starting URL: http://www.vanilton.net/triangulo/

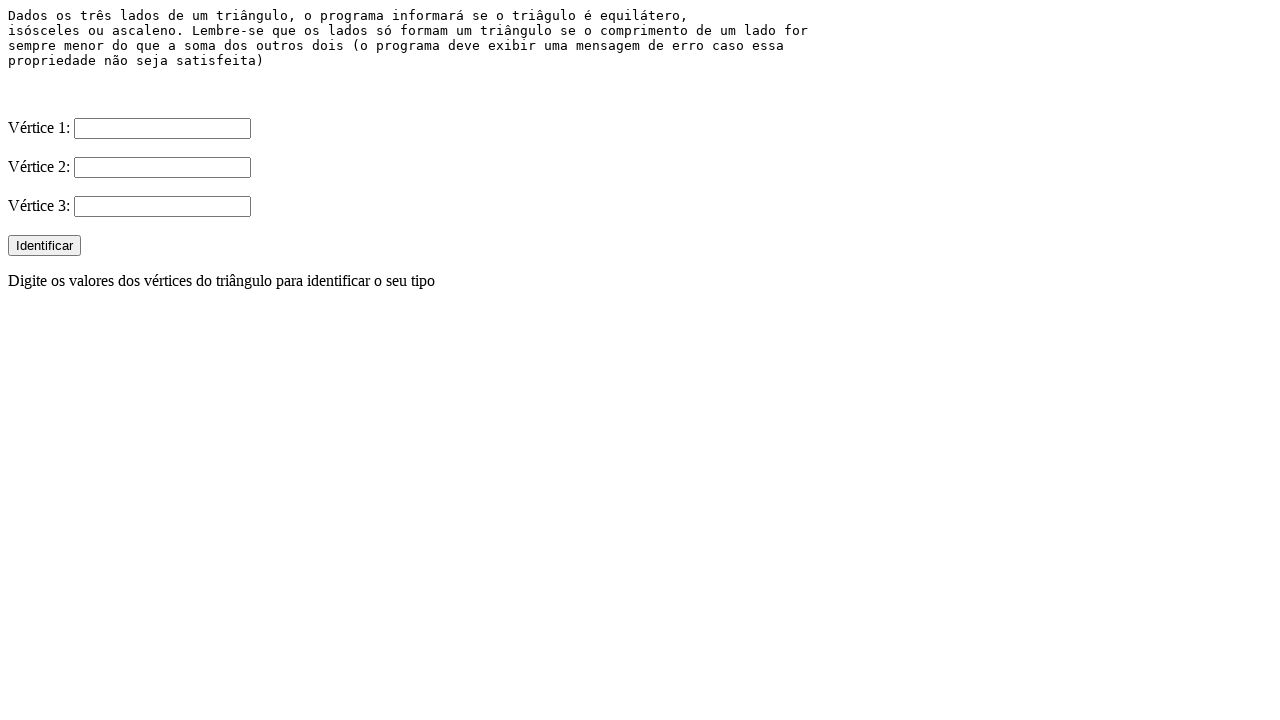

Filled V1 input field with '10' on input[name='V1']
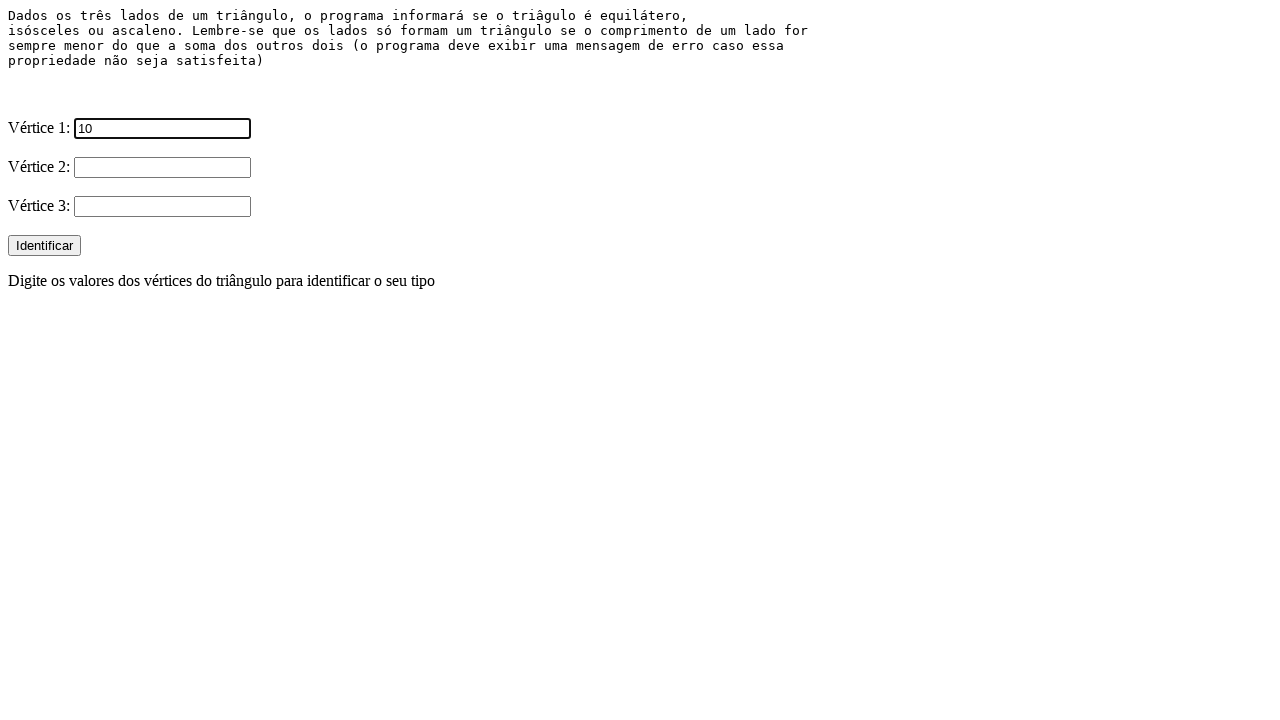

Filled V2 input field with '10' on input[name='V2']
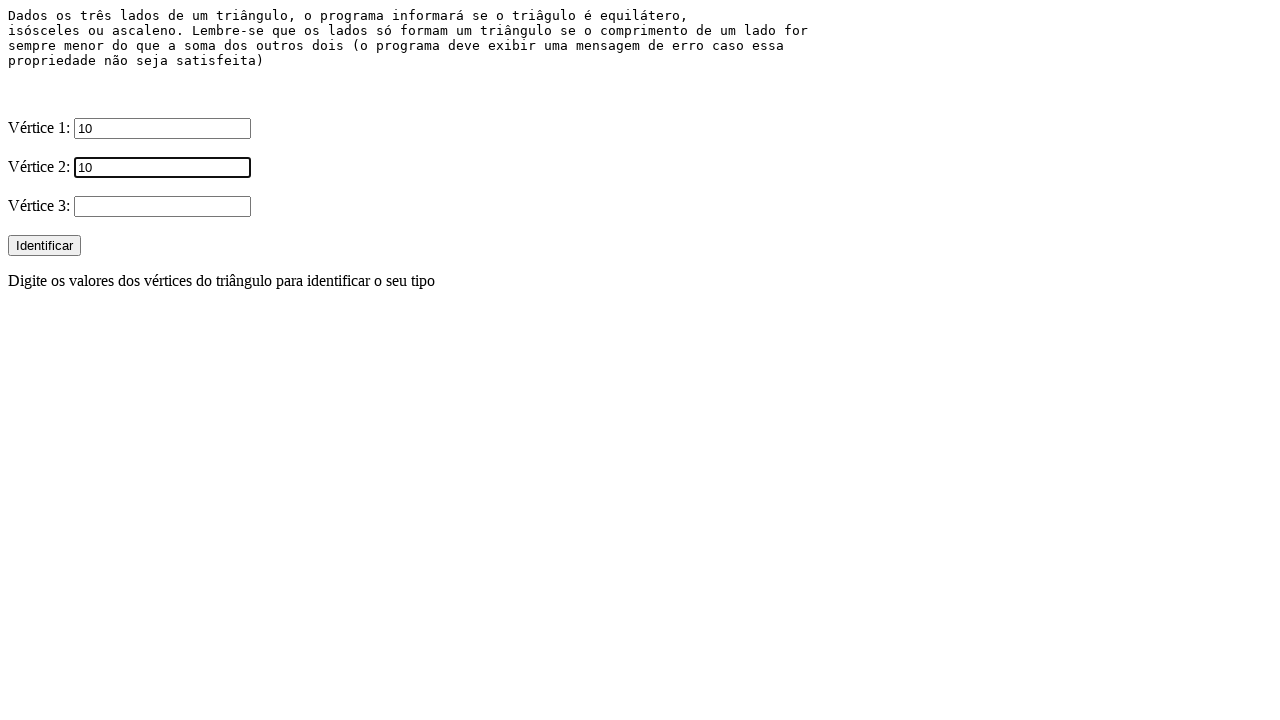

Filled V3 input field with '10' to complete equilateral triangle values on input[name='V3']
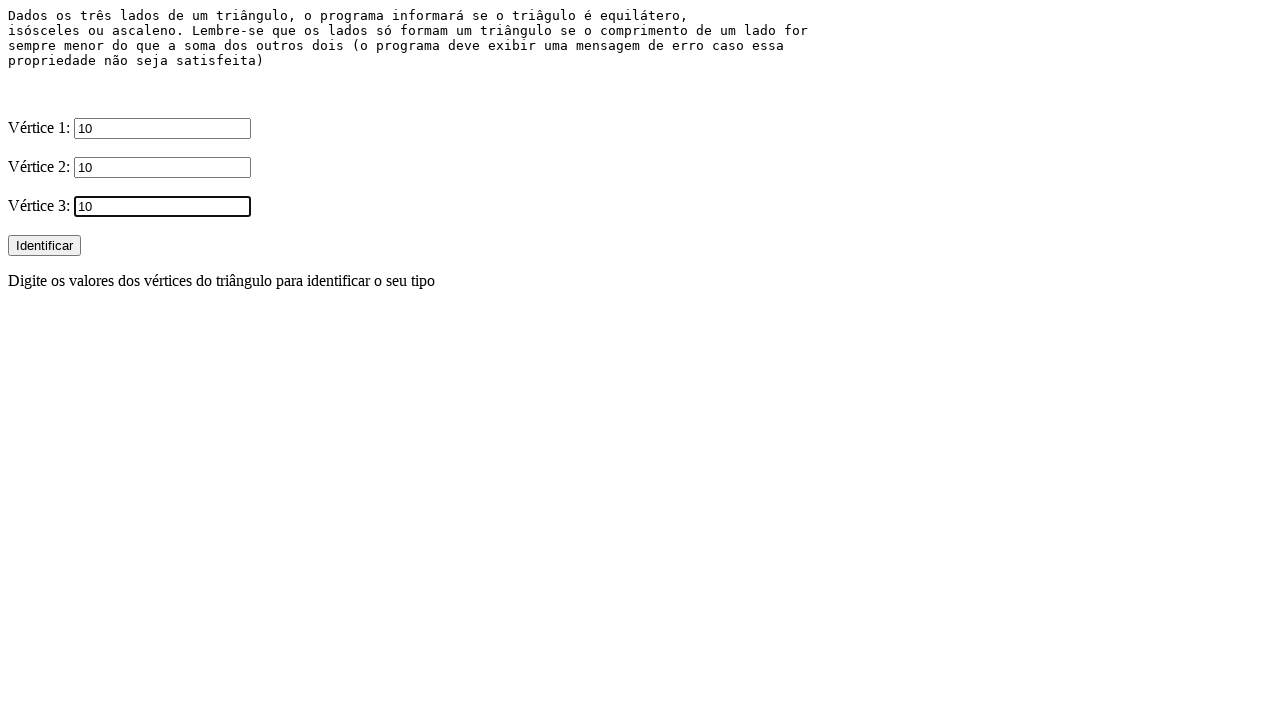

Pressed Enter to submit equilateral triangle values on input[name='V3']
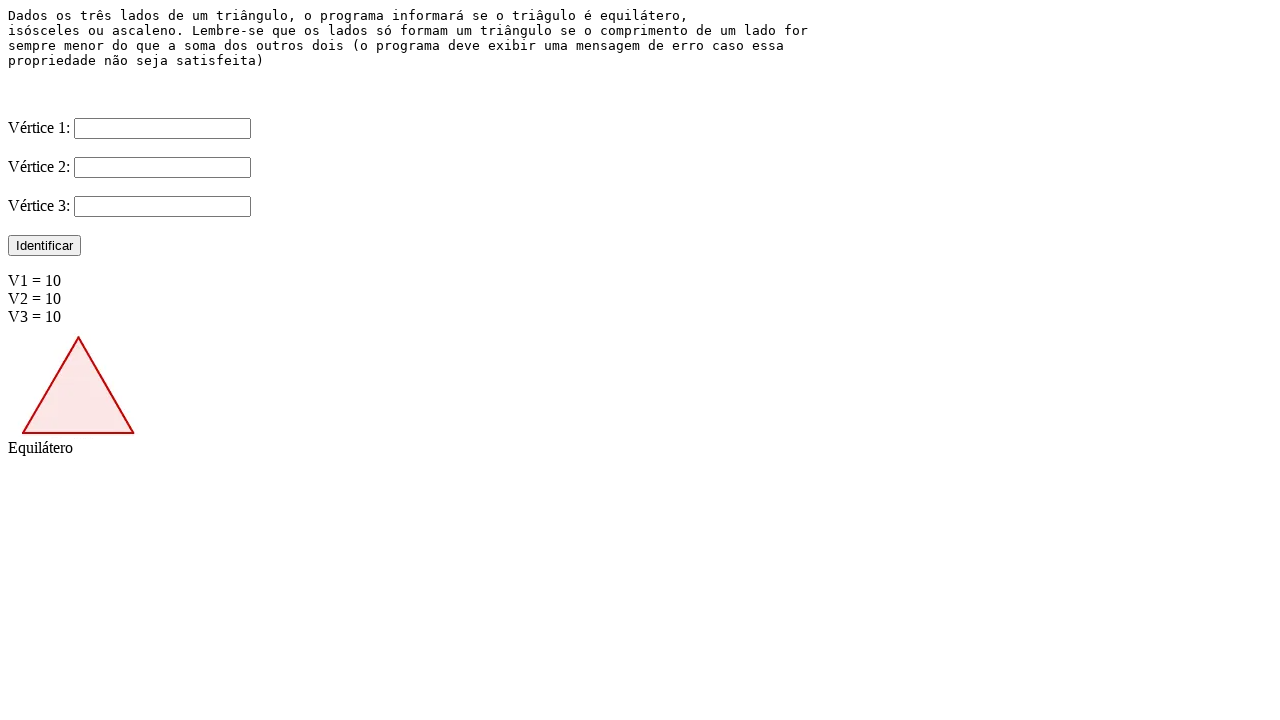

Equilateral triangle image loaded and is now visible
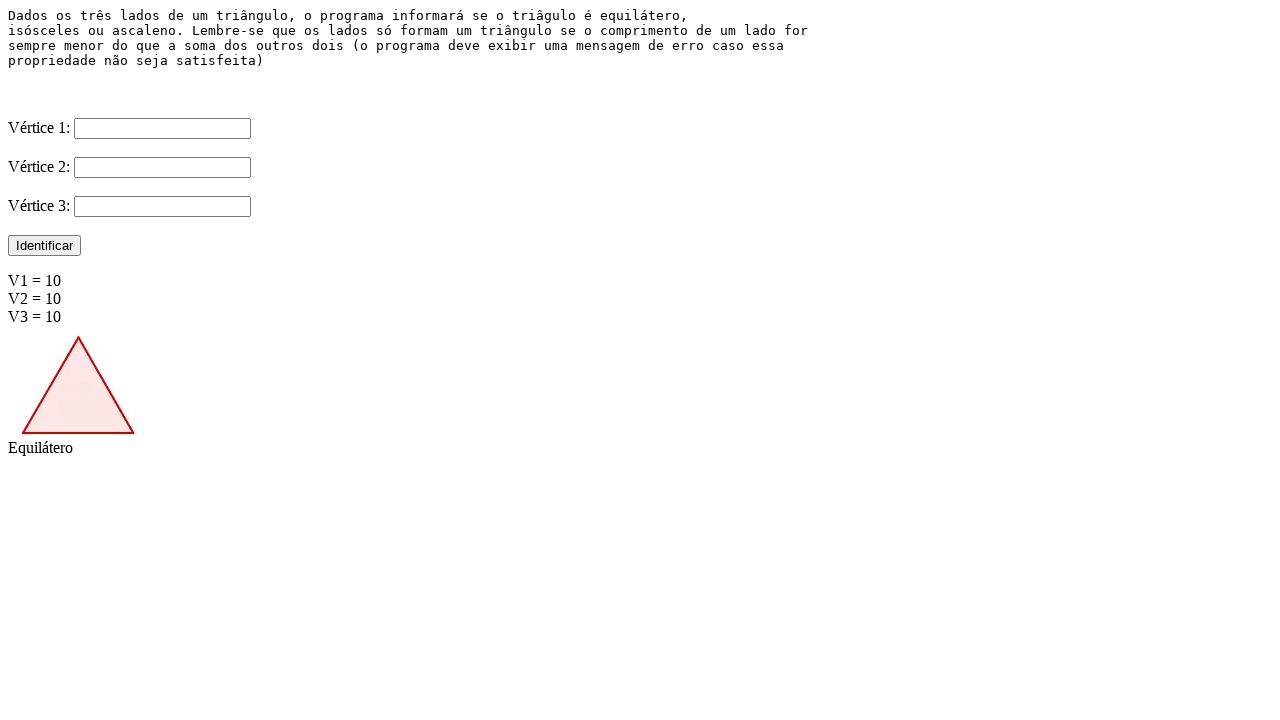

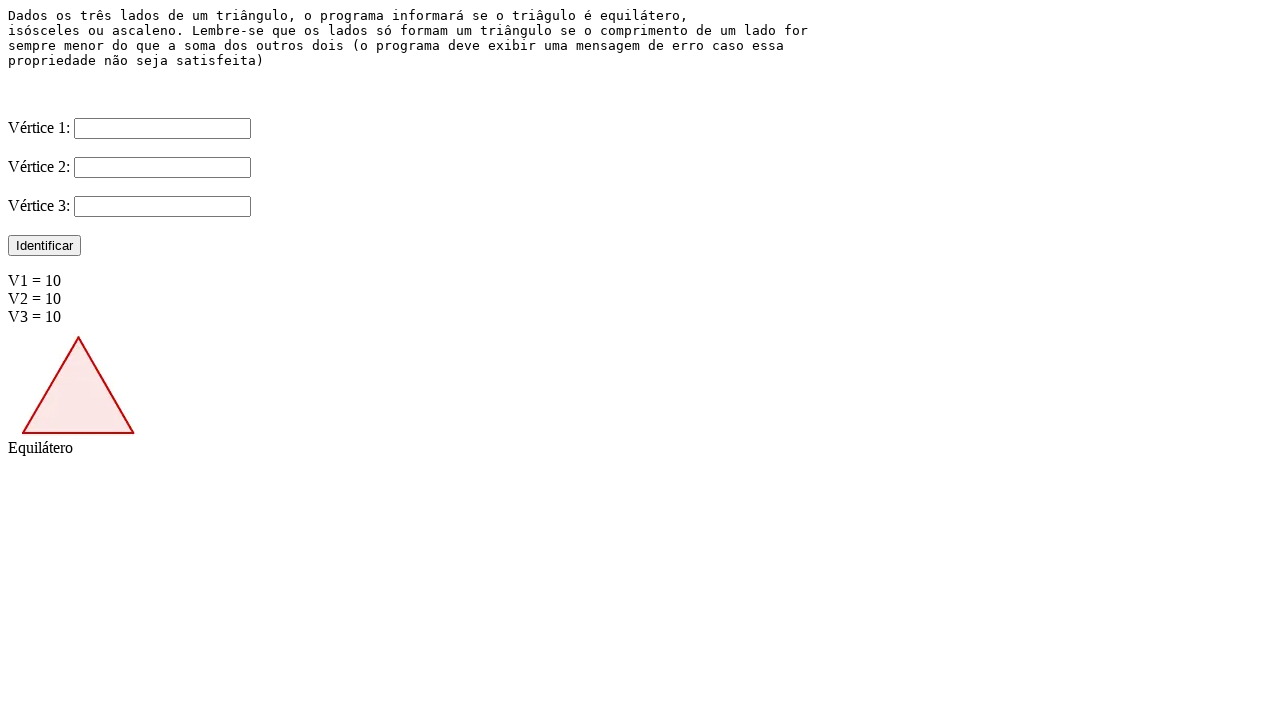